Tests that clicking All filter displays all todo items regardless of completion status

Starting URL: https://demo.playwright.dev/todomvc

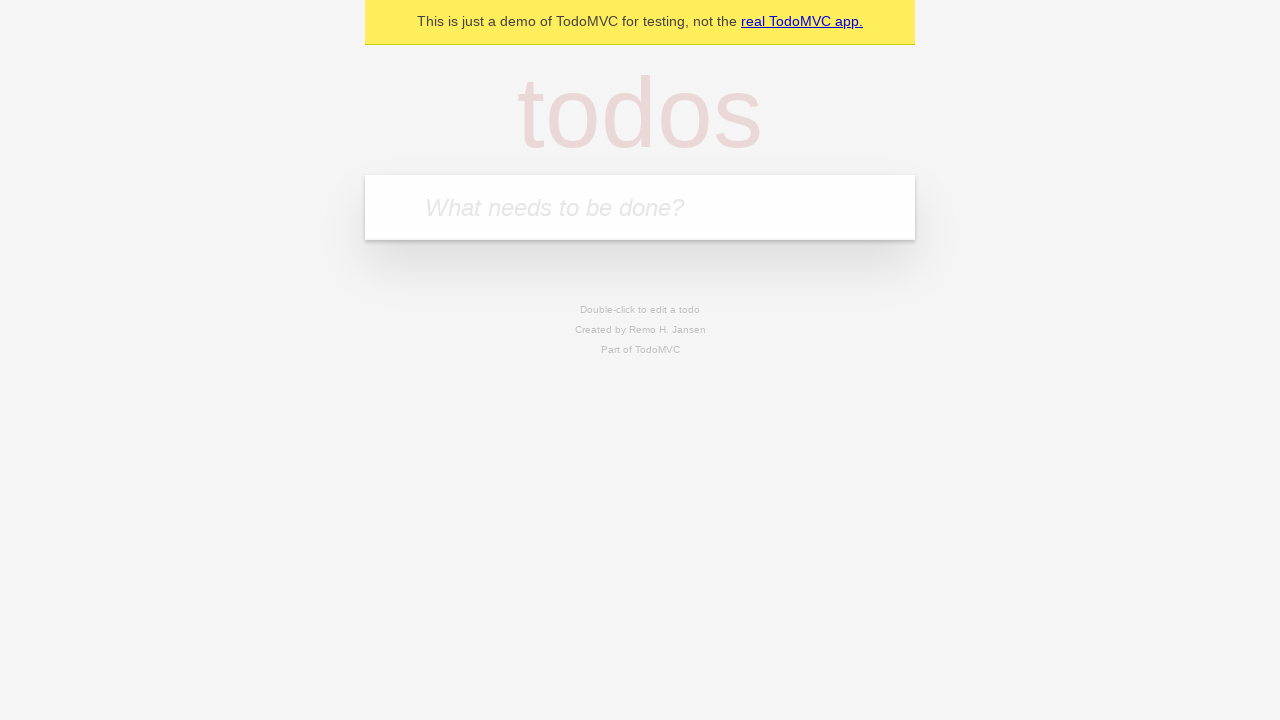

Filled new todo input with 'buy some cheese' on internal:attr=[placeholder="What needs to be done?"i]
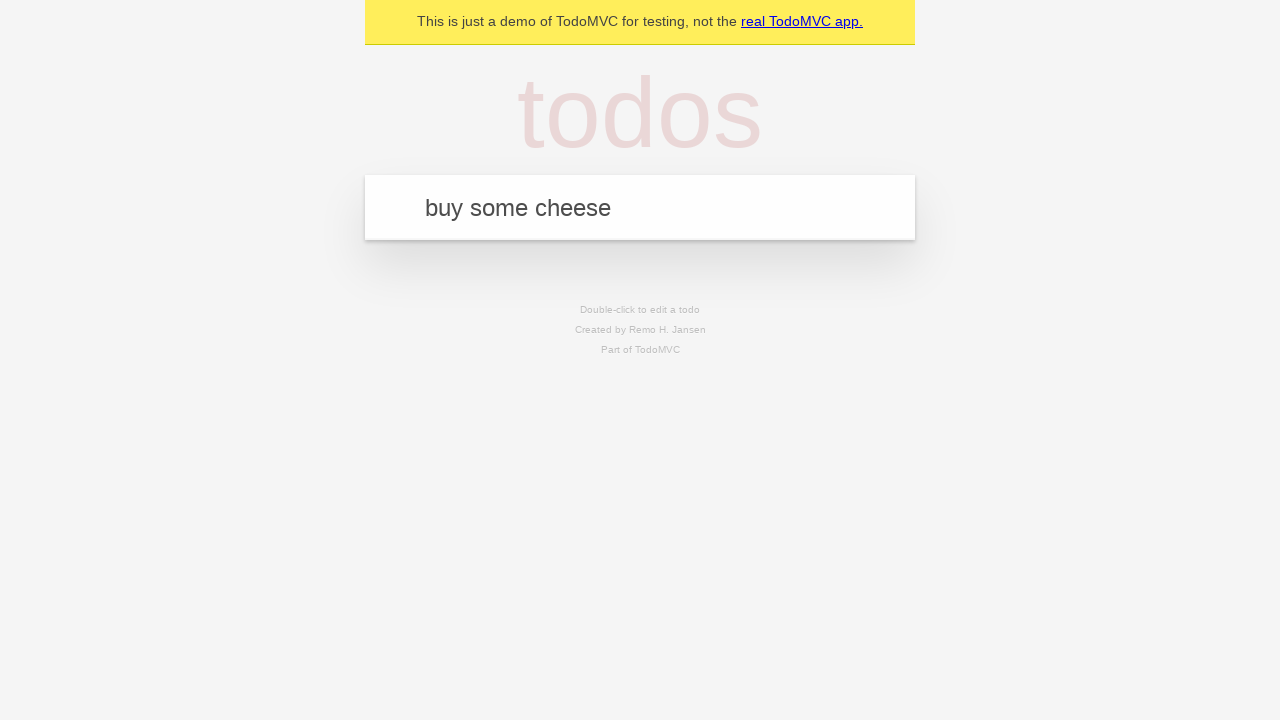

Pressed Enter to create todo 'buy some cheese' on internal:attr=[placeholder="What needs to be done?"i]
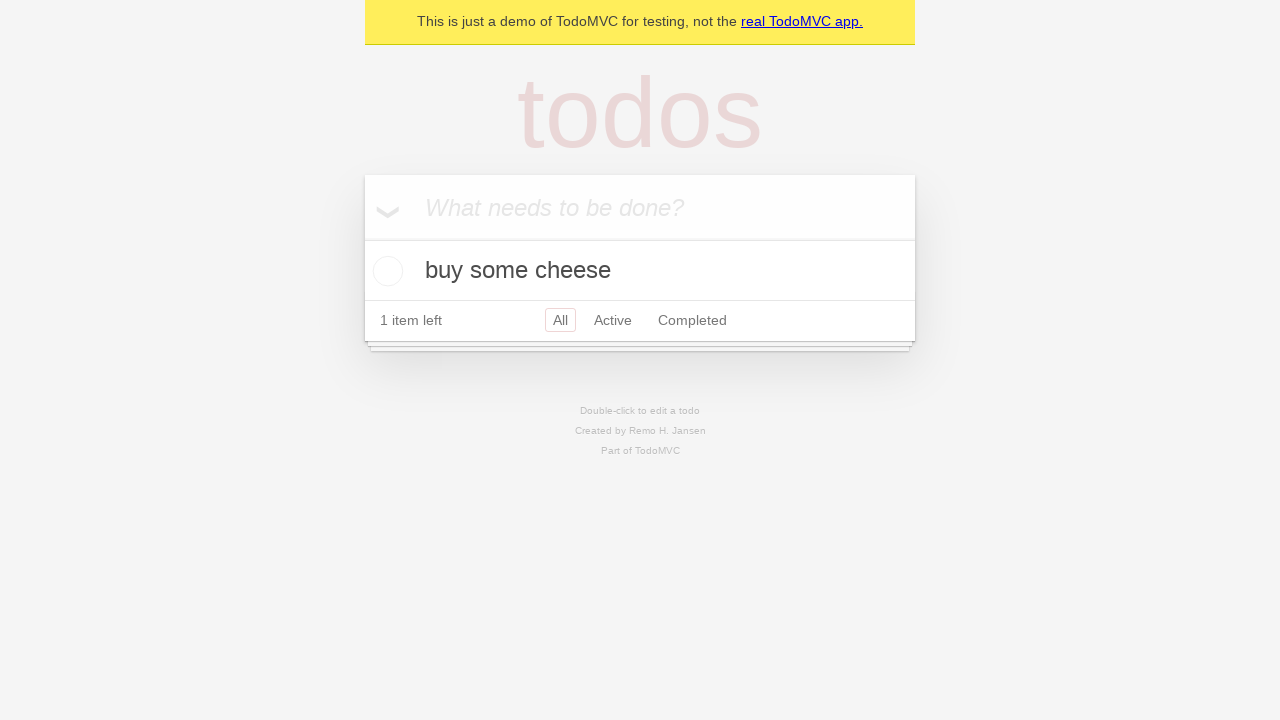

Filled new todo input with 'feed the cat' on internal:attr=[placeholder="What needs to be done?"i]
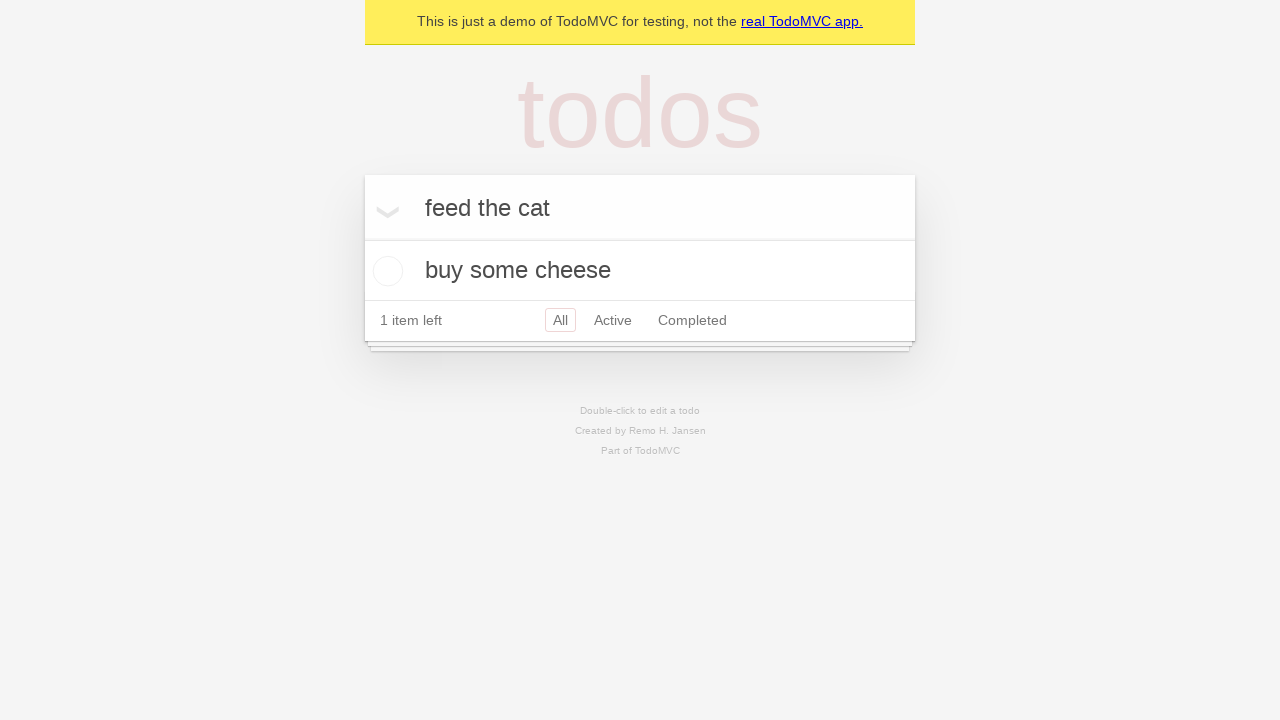

Pressed Enter to create todo 'feed the cat' on internal:attr=[placeholder="What needs to be done?"i]
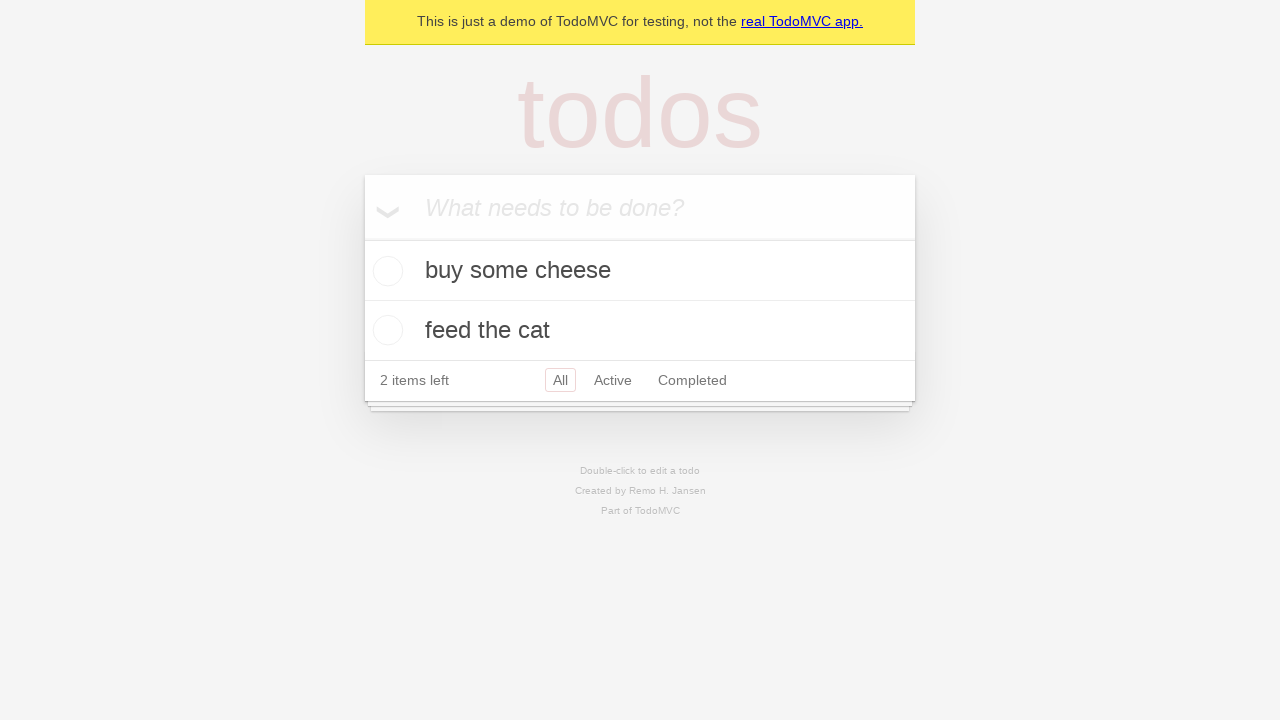

Filled new todo input with 'book a doctors appointment' on internal:attr=[placeholder="What needs to be done?"i]
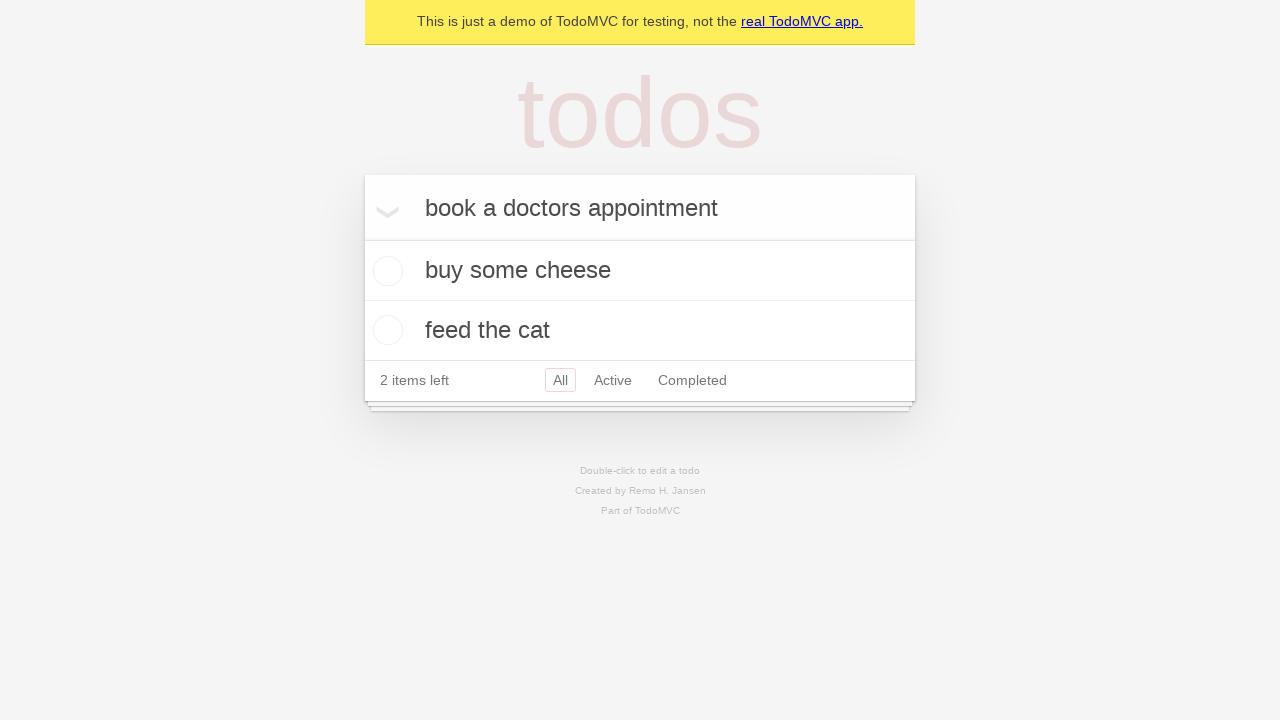

Pressed Enter to create todo 'book a doctors appointment' on internal:attr=[placeholder="What needs to be done?"i]
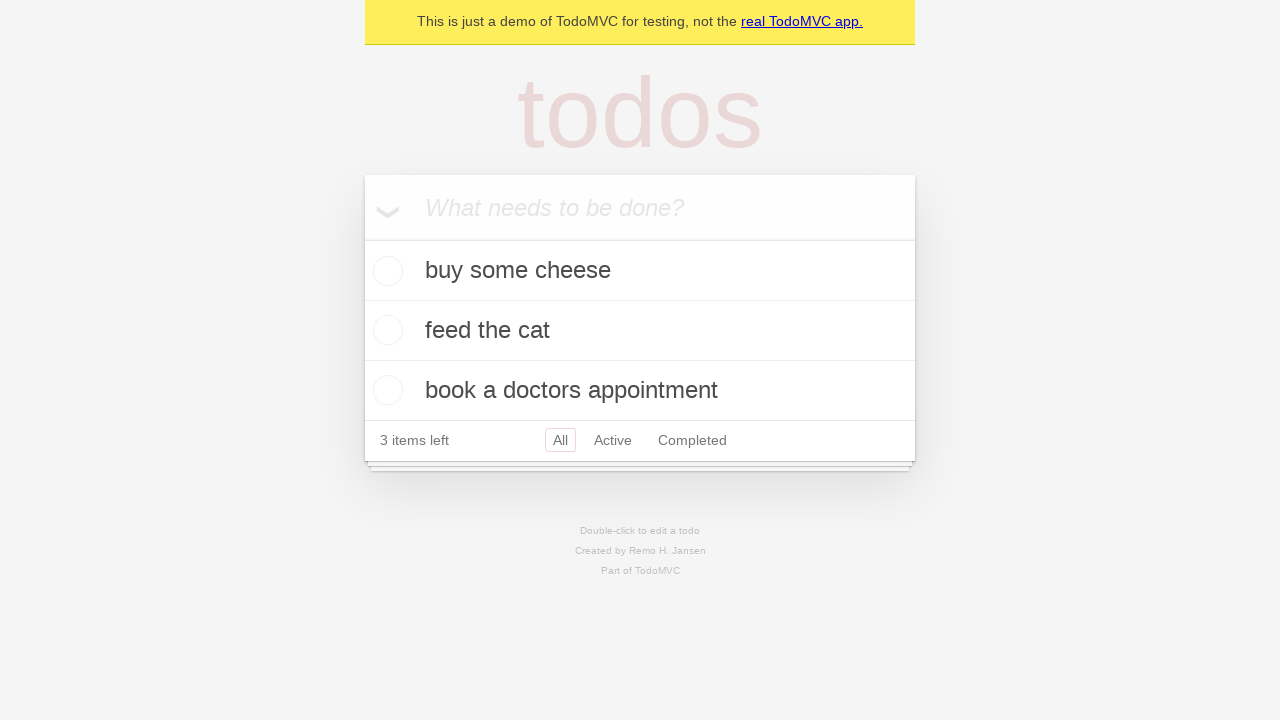

Checked the second todo item (feed the cat) at (385, 330) on internal:testid=[data-testid="todo-item"s] >> nth=1 >> internal:role=checkbox
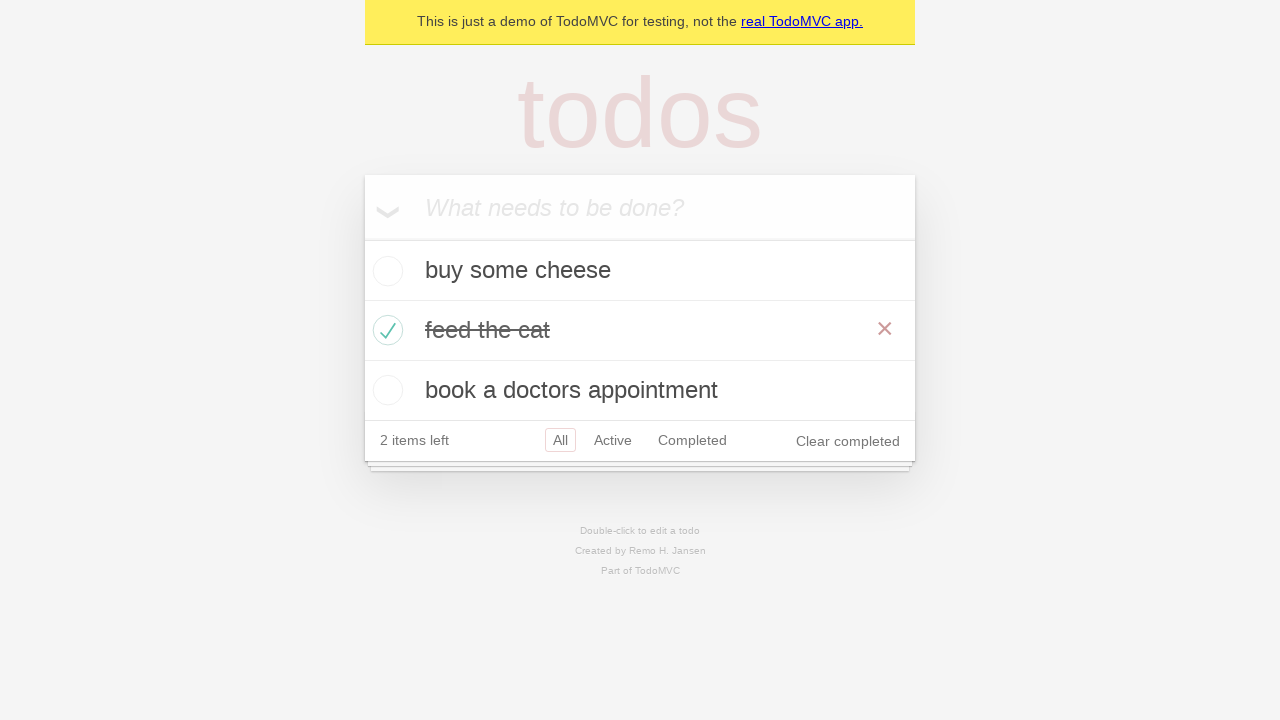

Clicked Active filter at (613, 440) on internal:role=link[name="Active"i]
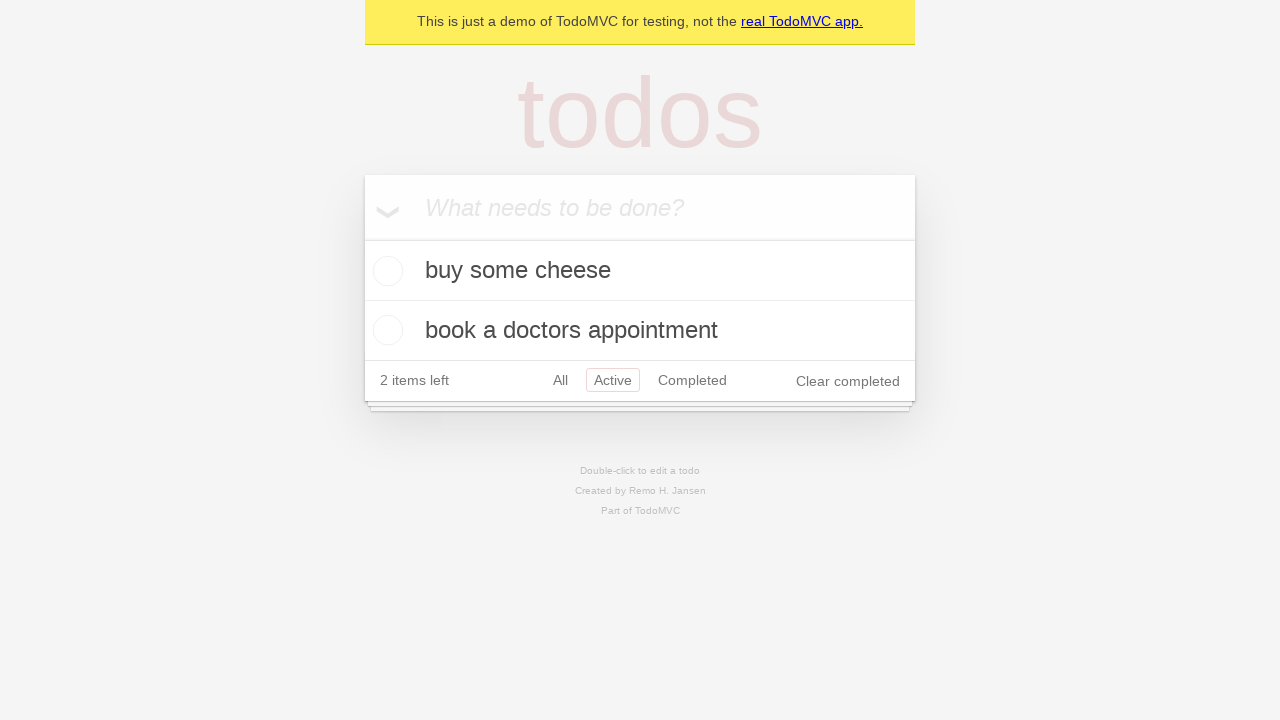

Clicked Completed filter at (692, 380) on internal:role=link[name="Completed"i]
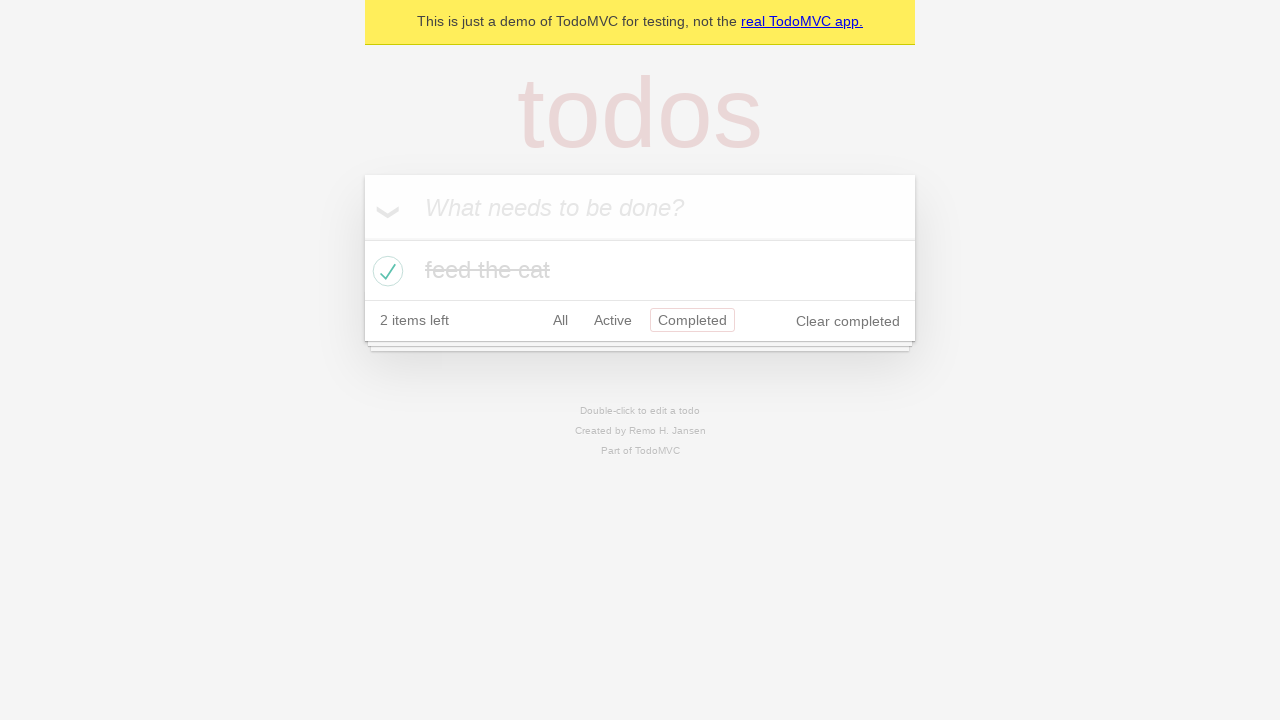

Clicked All filter at (560, 320) on internal:role=link[name="All"i]
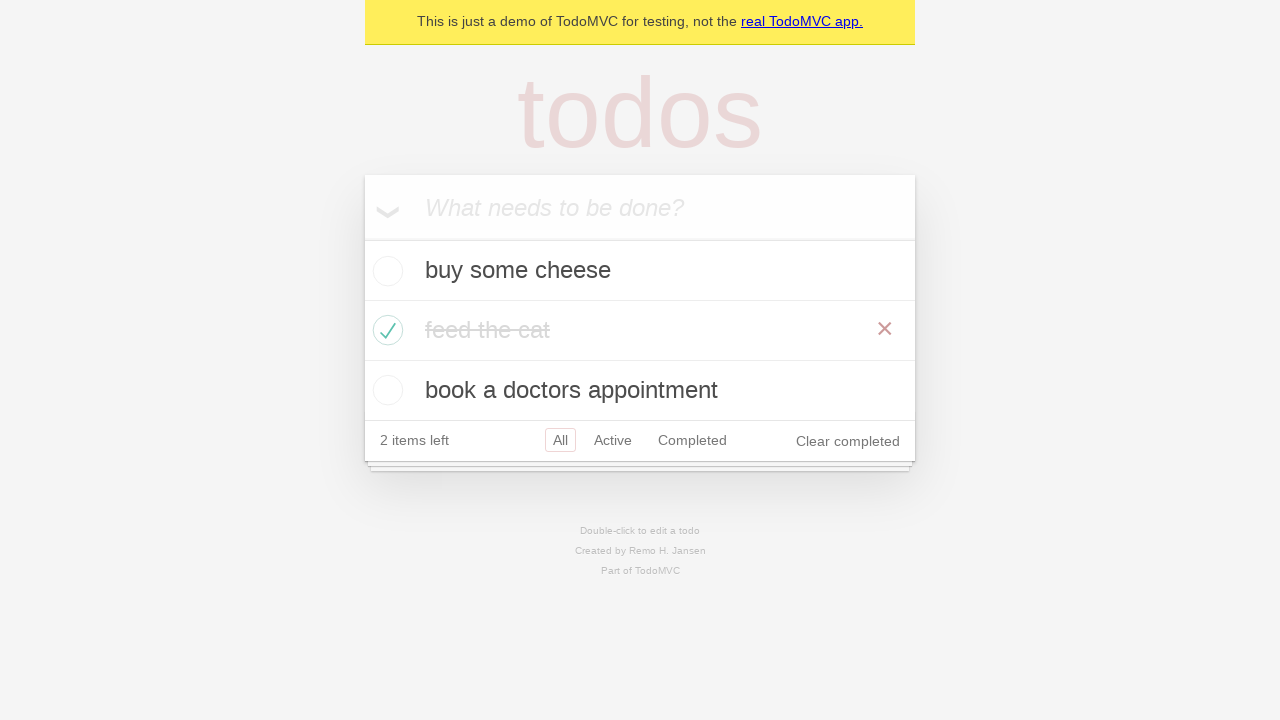

Verified all 3 todo items are displayed
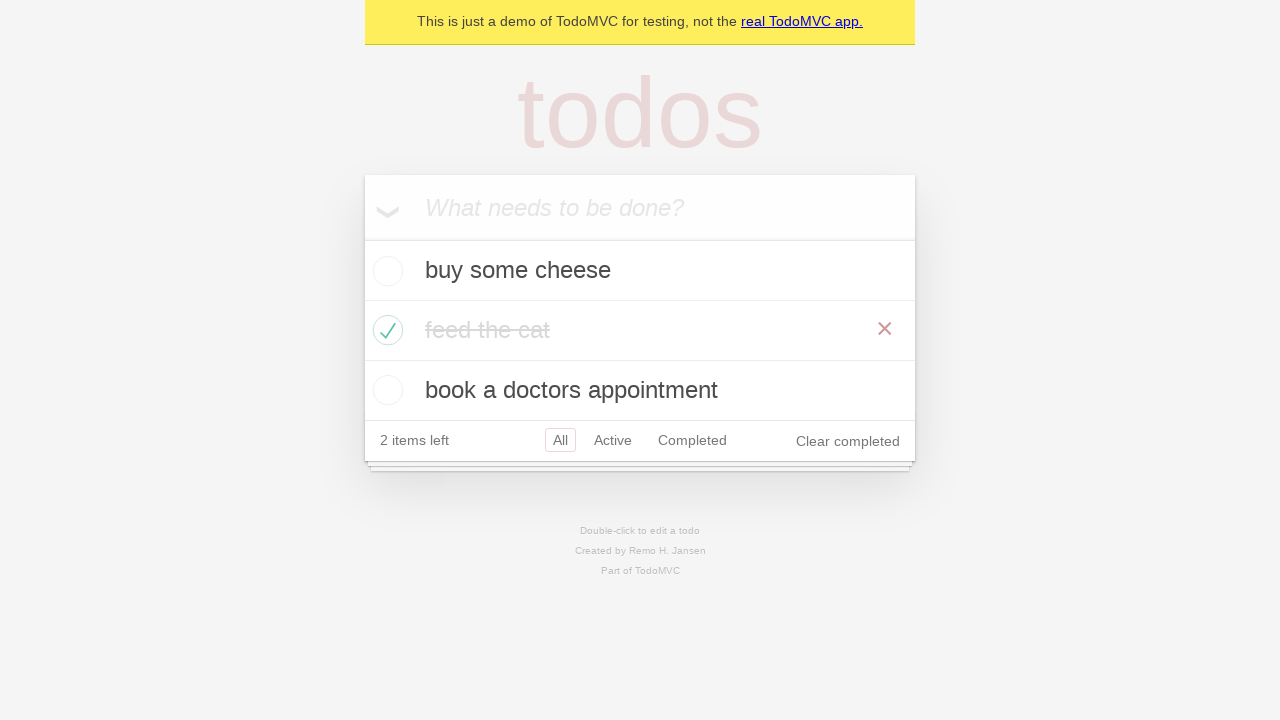

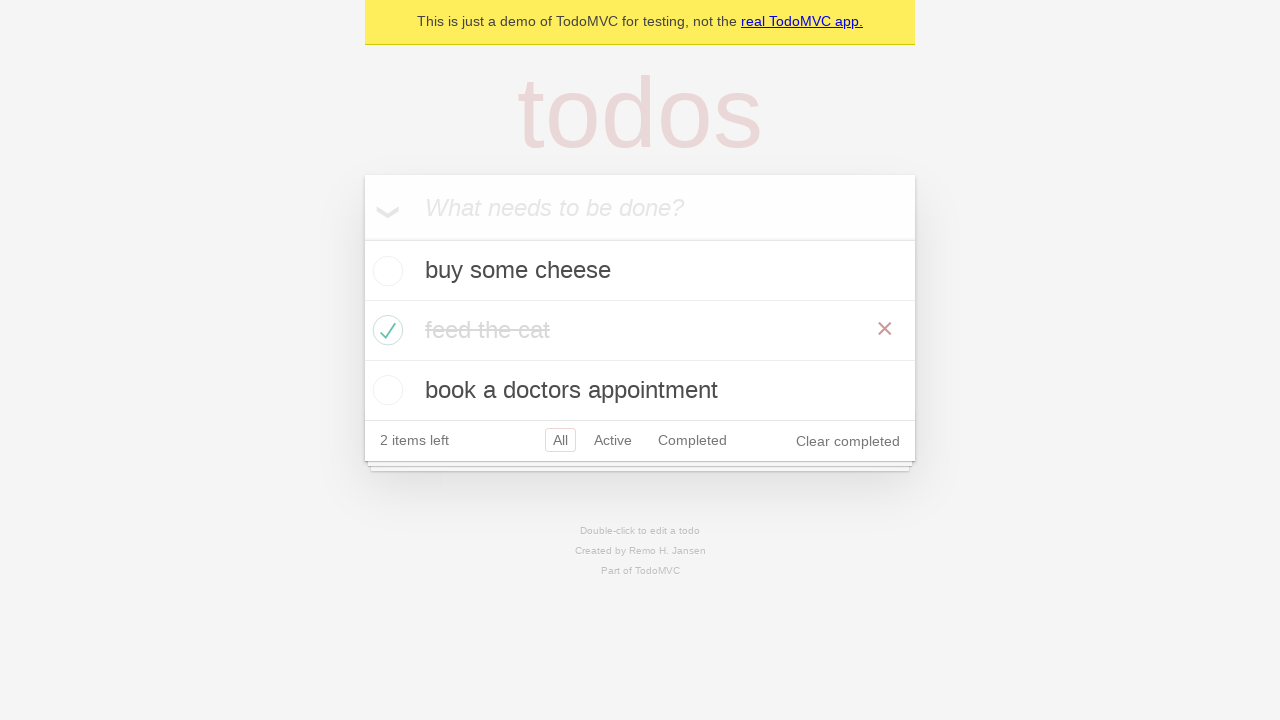